Navigates to Playwright documentation site, clicks the "Get started" link, and verifies the Installation heading is visible

Starting URL: https://playwright.dev

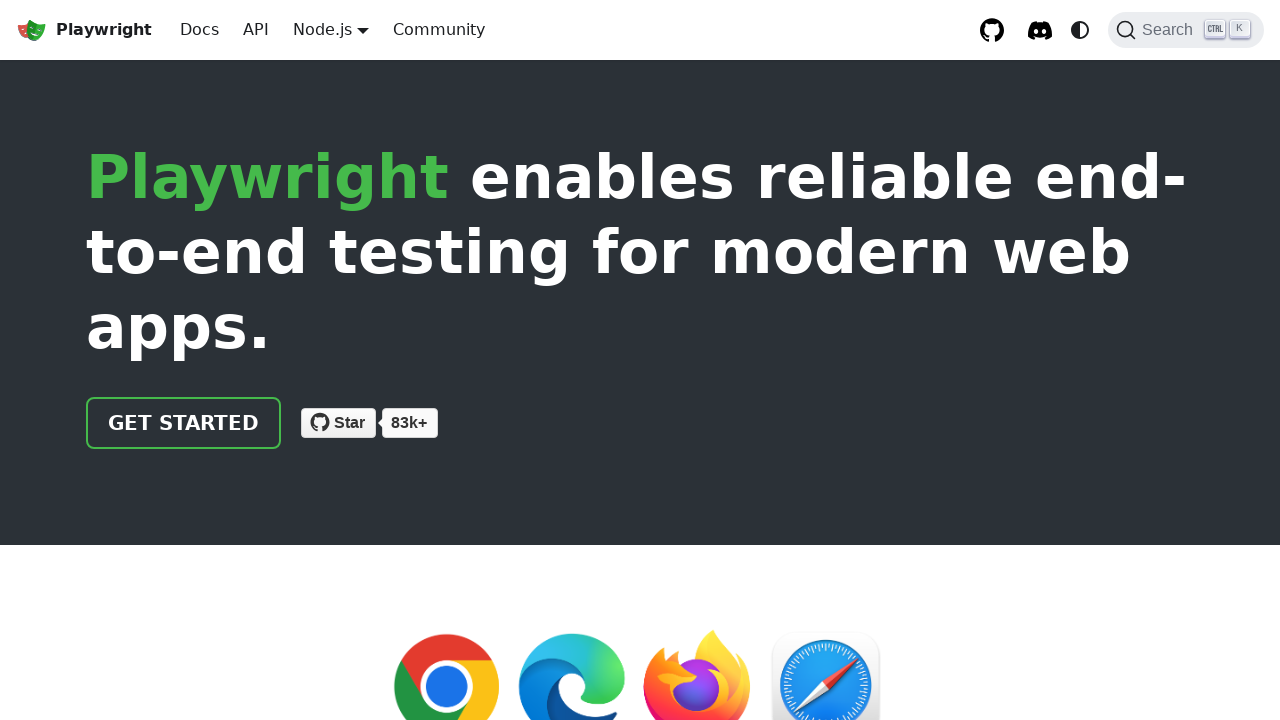

Navigated to https://playwright.dev
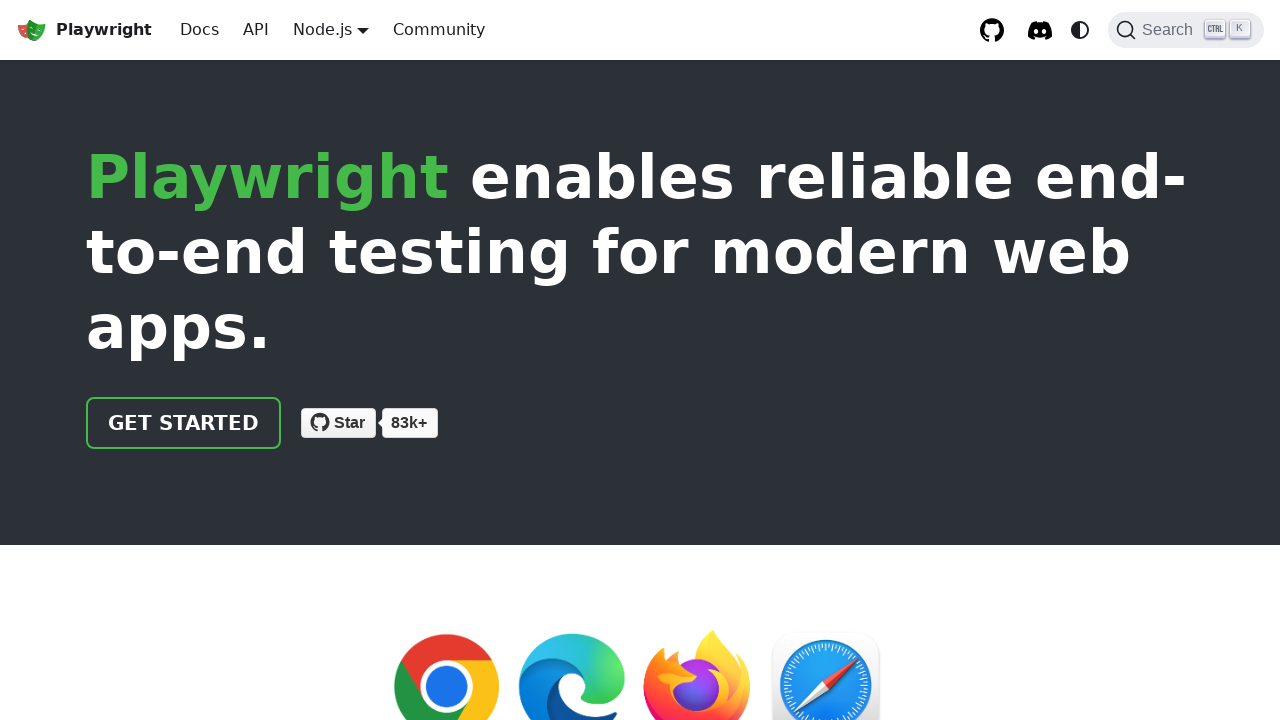

Clicked the 'Get started' link at (184, 423) on internal:role=link[name="Get started"i]
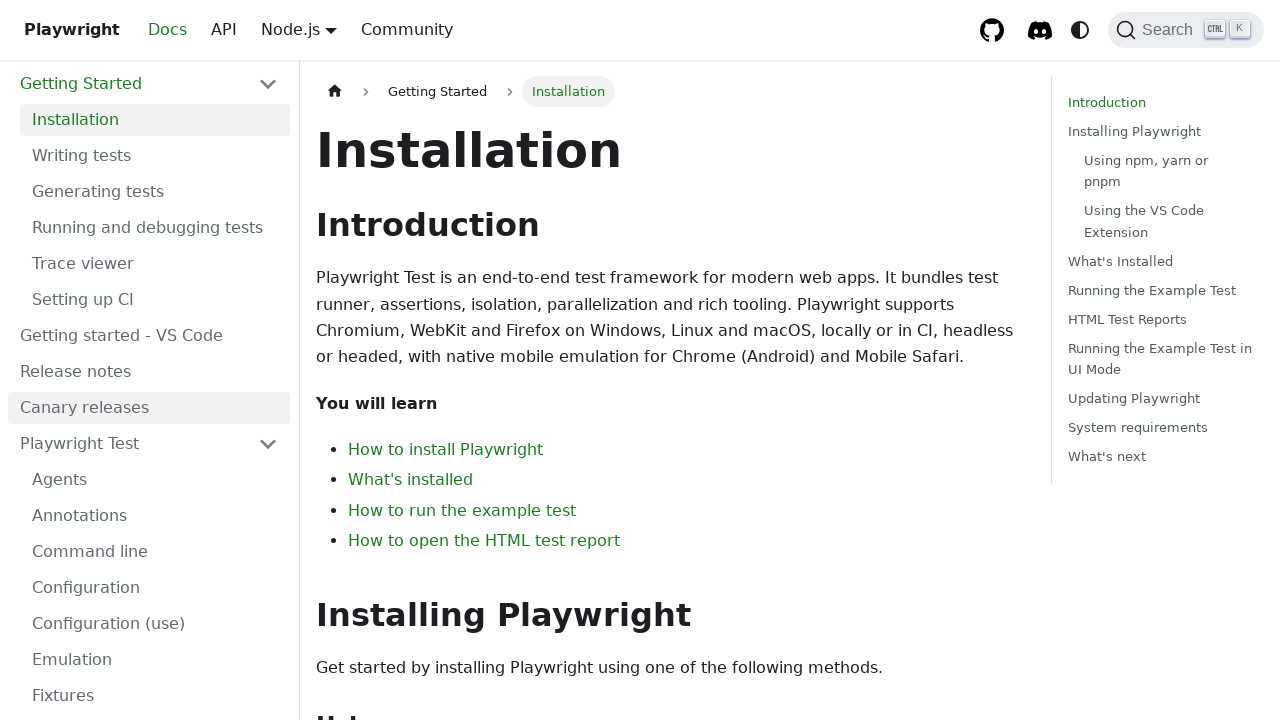

Installation heading is visible
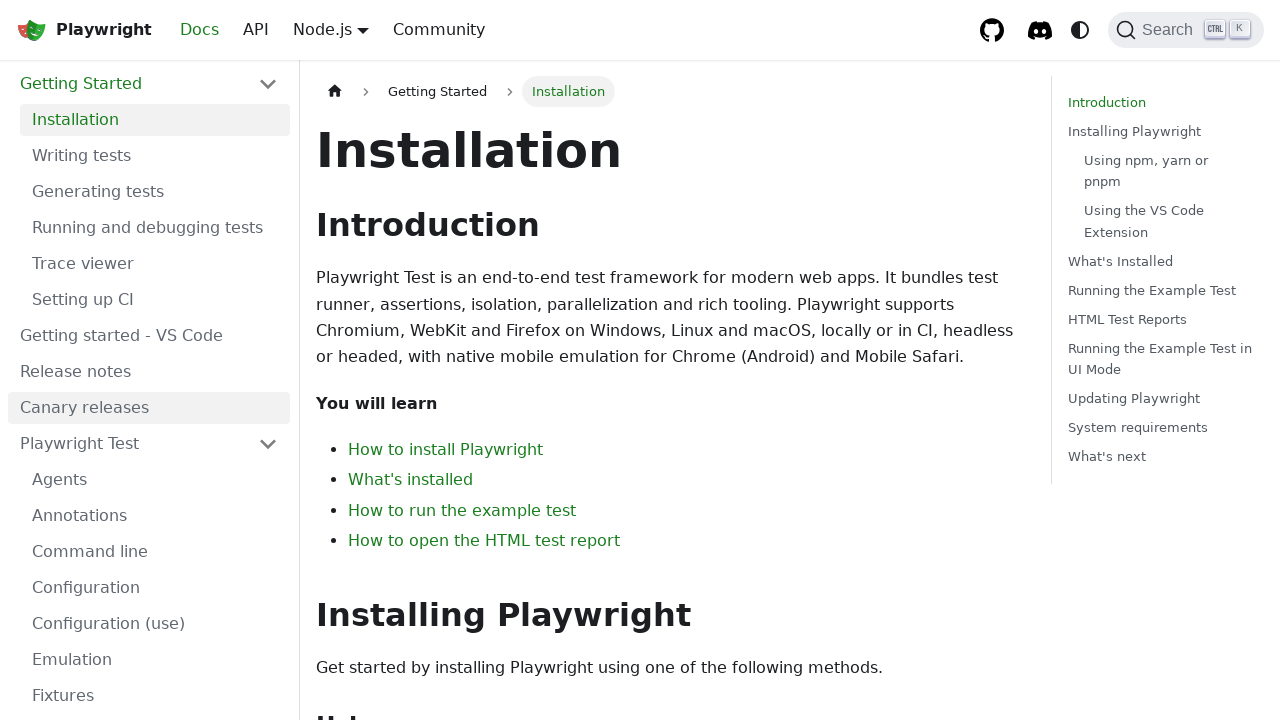

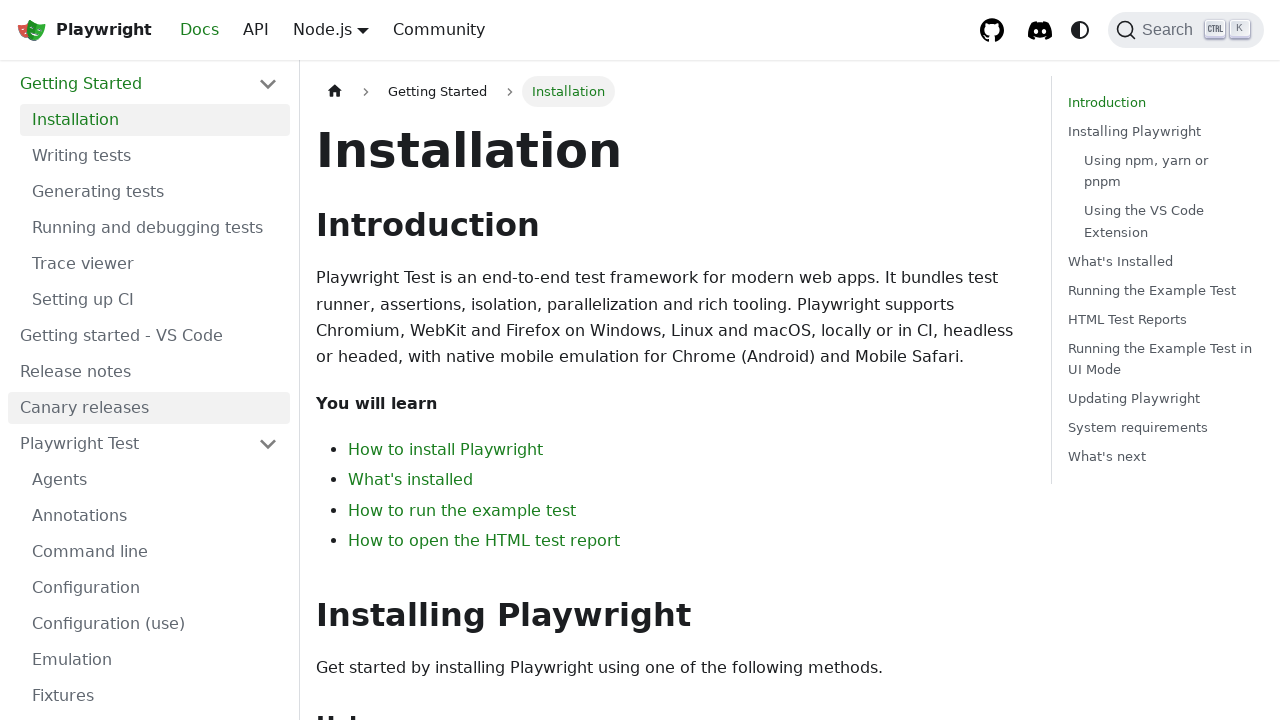